Opens a form page, switches to a new tab to fetch course name from another page, returns to the original tab and fills the name field with the fetched text

Starting URL: https://rahulshettyacademy.com/angularpractice/

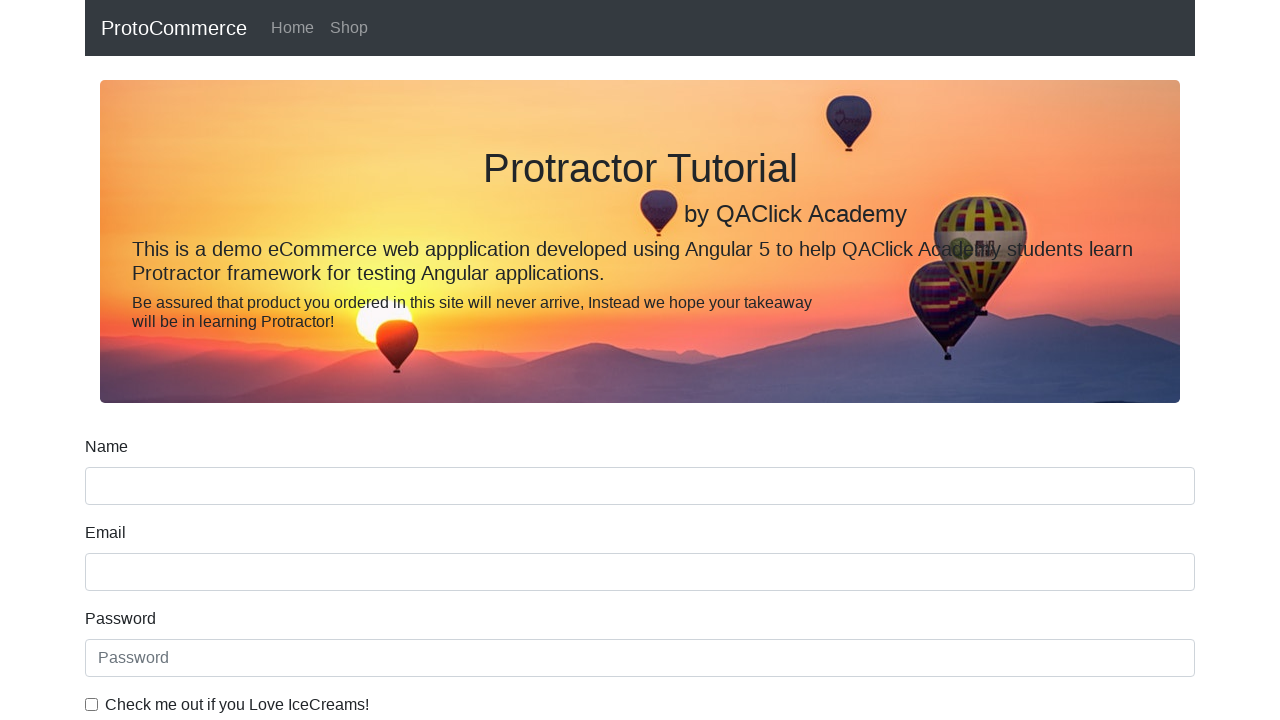

Opened a new browser tab
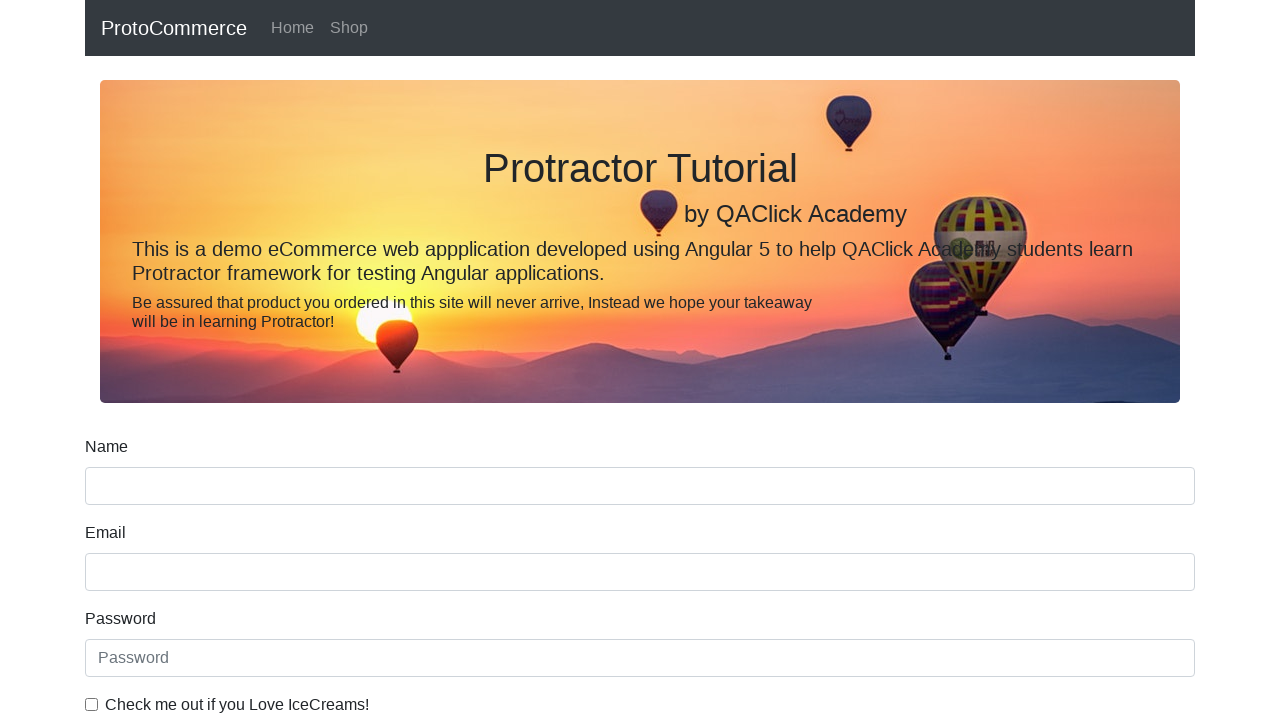

Navigated to courses page in new tab
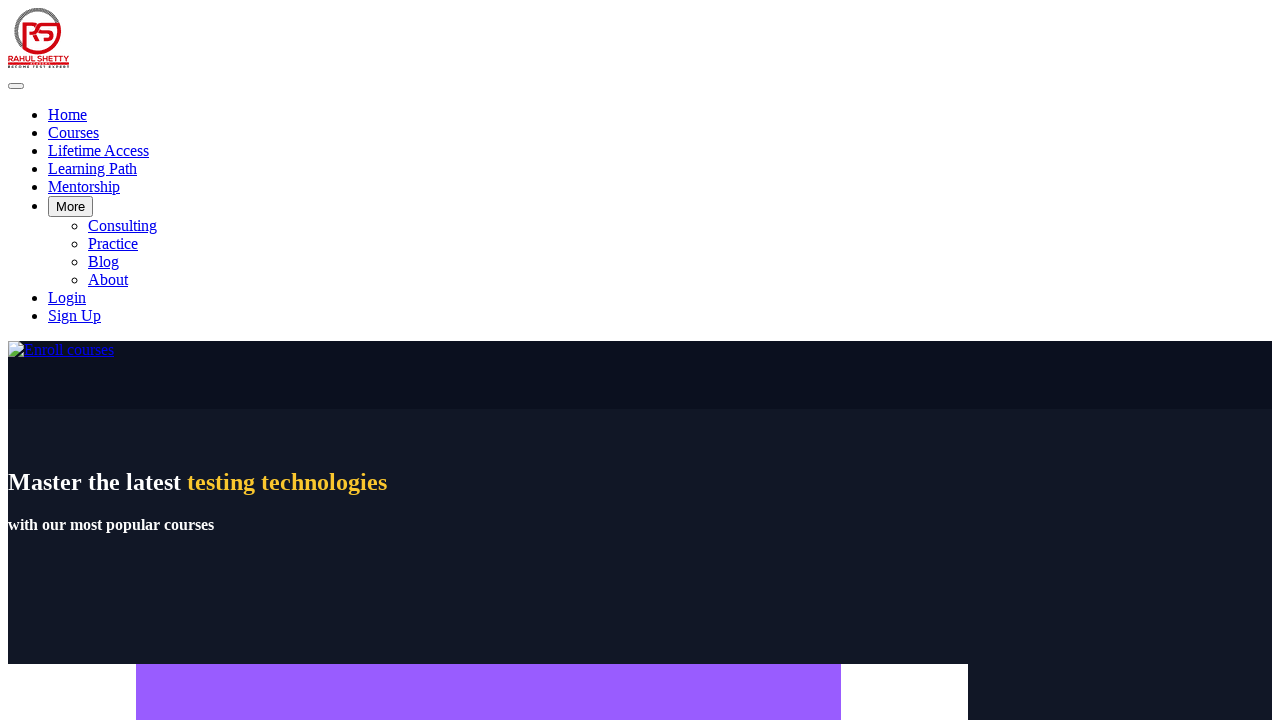

Located all course links on the page
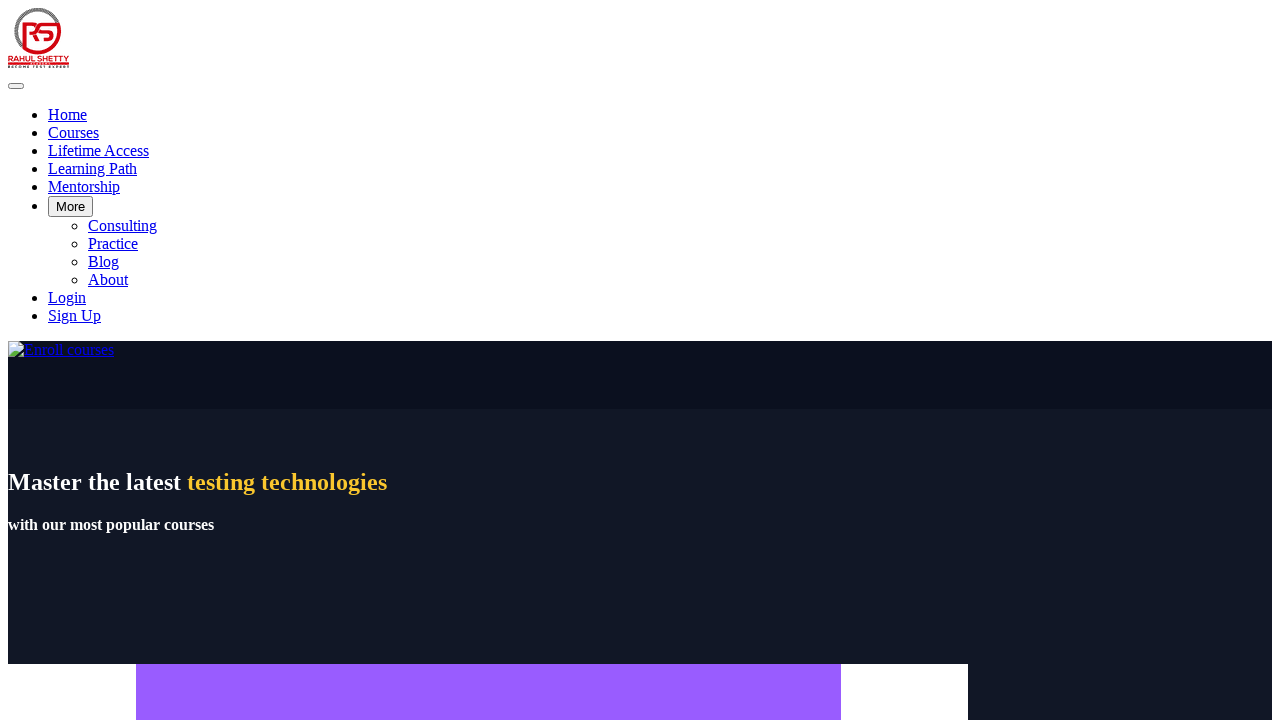

Extracted course name from second course link: 
    
    
      
        
      
    
    
      
        
          All-Access Membership
        
      

      
        
        
          
        
      

      
      
        
          Boost your career with UNLIMITED ACCESS to ALL existing and future courses
        
      
      
        
        
          
            42 Course Bundle
          
        

        
          
          
            
              %
            
            COMPLETE
          
        

        
        
          
            $199
          
        
      
    
  
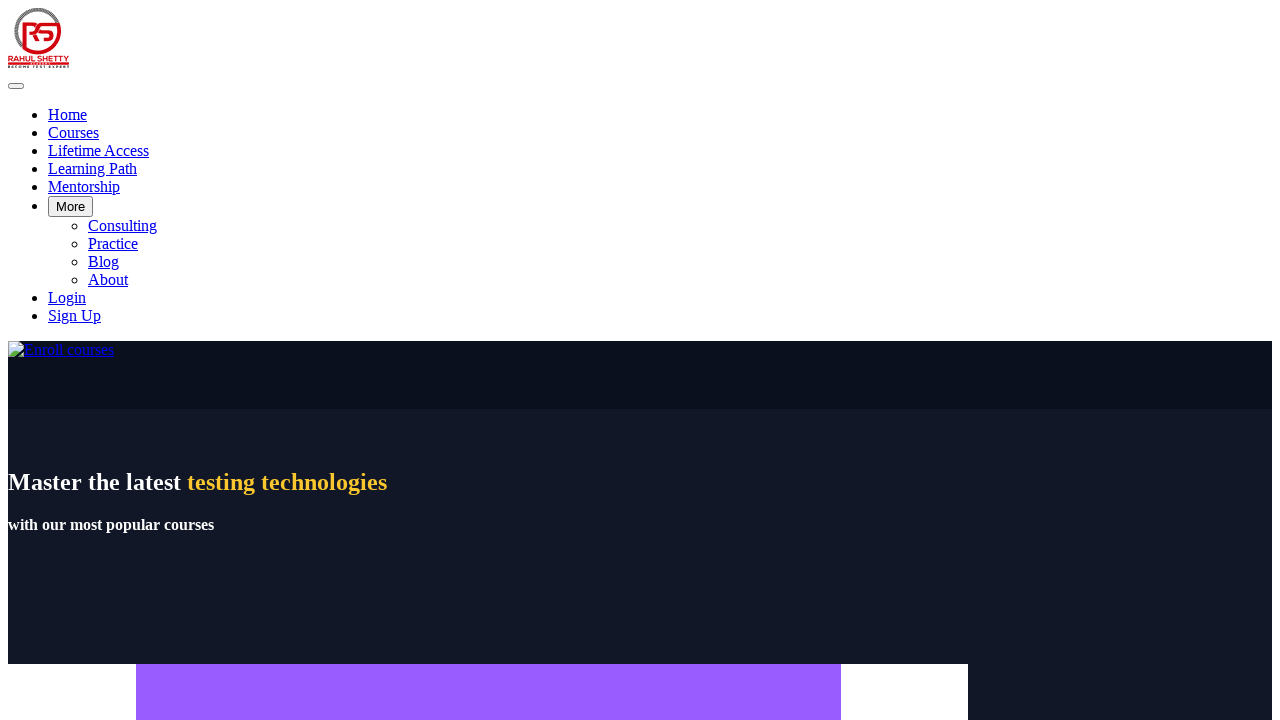

Closed the new tab and switched back to original tab
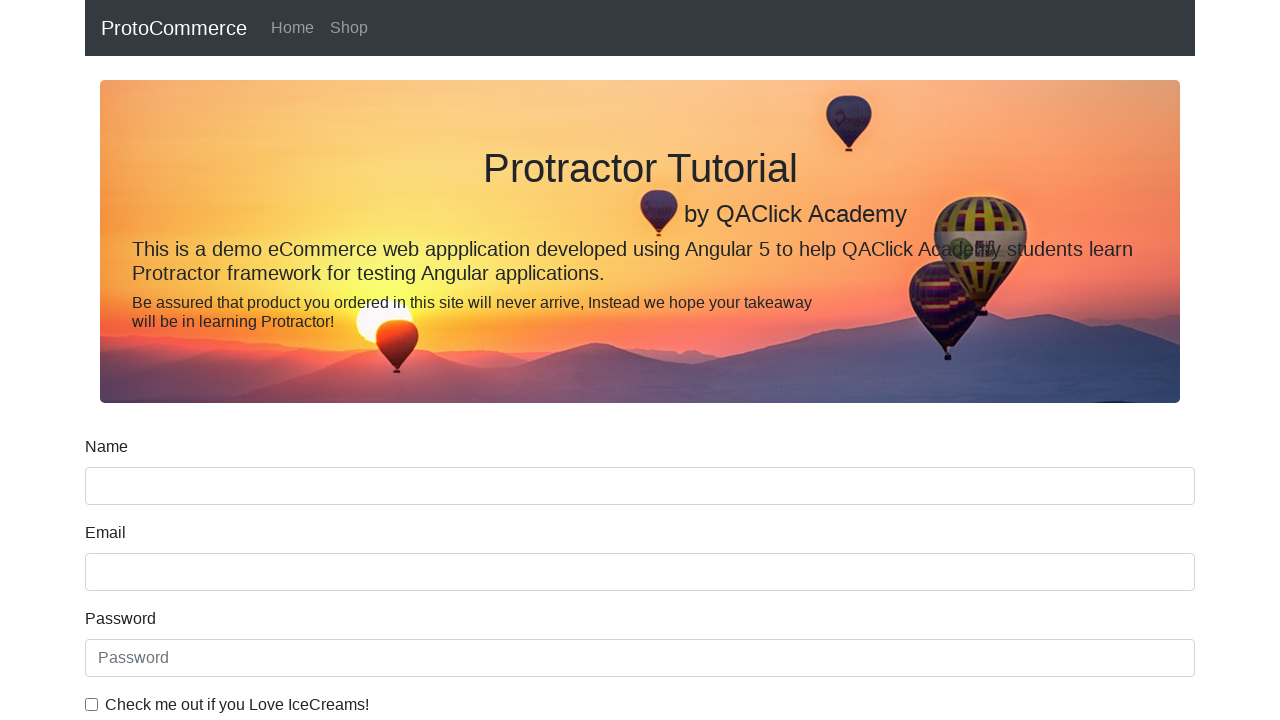

Filled name field with fetched course name: 
    
    
      
        
      
    
    
      
        
          All-Access Membership
        
      

      
        
        
          
        
      

      
      
        
          Boost your career with UNLIMITED ACCESS to ALL existing and future courses
        
      
      
        
        
          
            42 Course Bundle
          
        

        
          
          
            
              %
            
            COMPLETE
          
        

        
        
          
            $199
          
        
      
    
   on xpath=//input[@name='name']
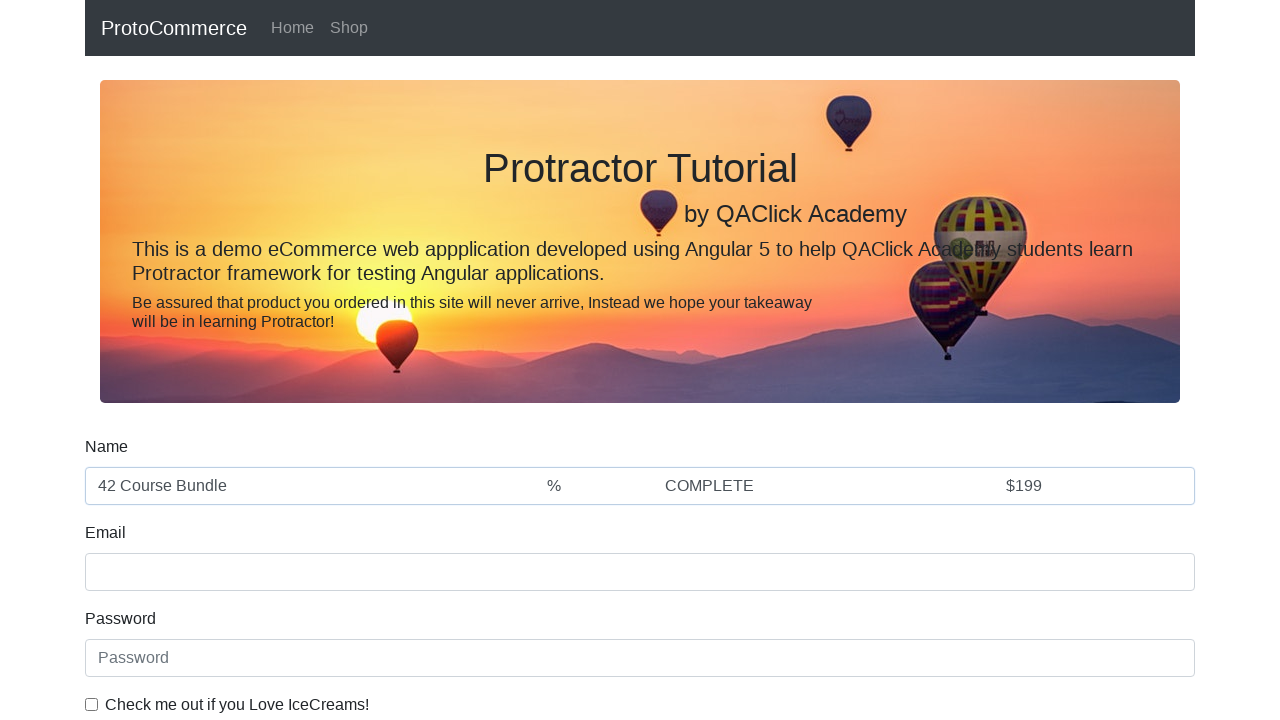

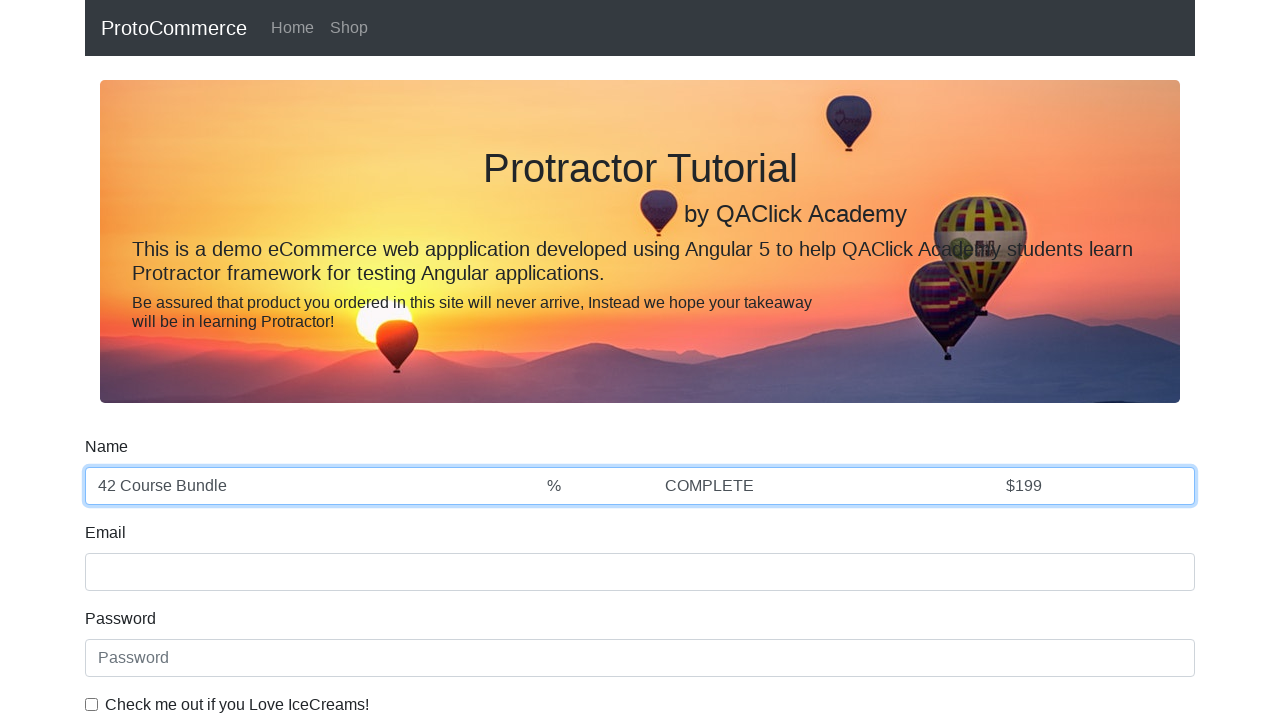